Tests unmarking todo items as complete by unchecking their checkboxes

Starting URL: https://demo.playwright.dev/todomvc

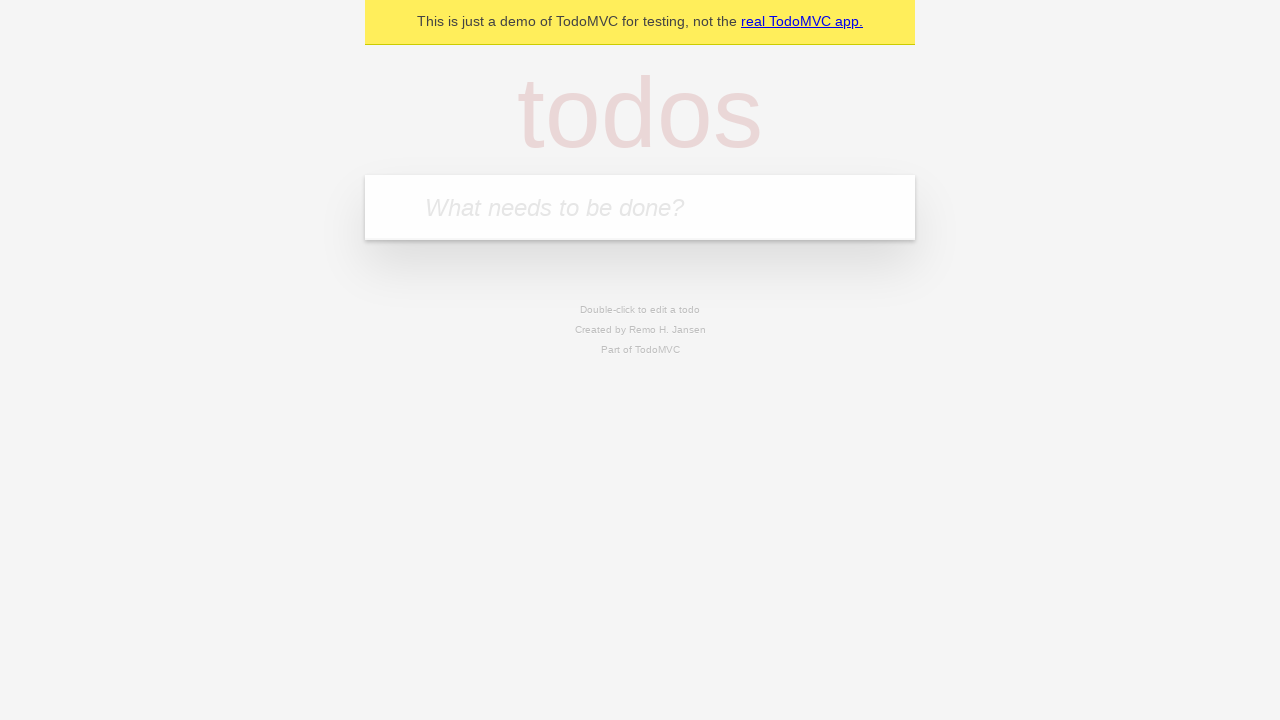

Filled todo input with 'buy some cheese' on internal:attr=[placeholder="What needs to be done?"i]
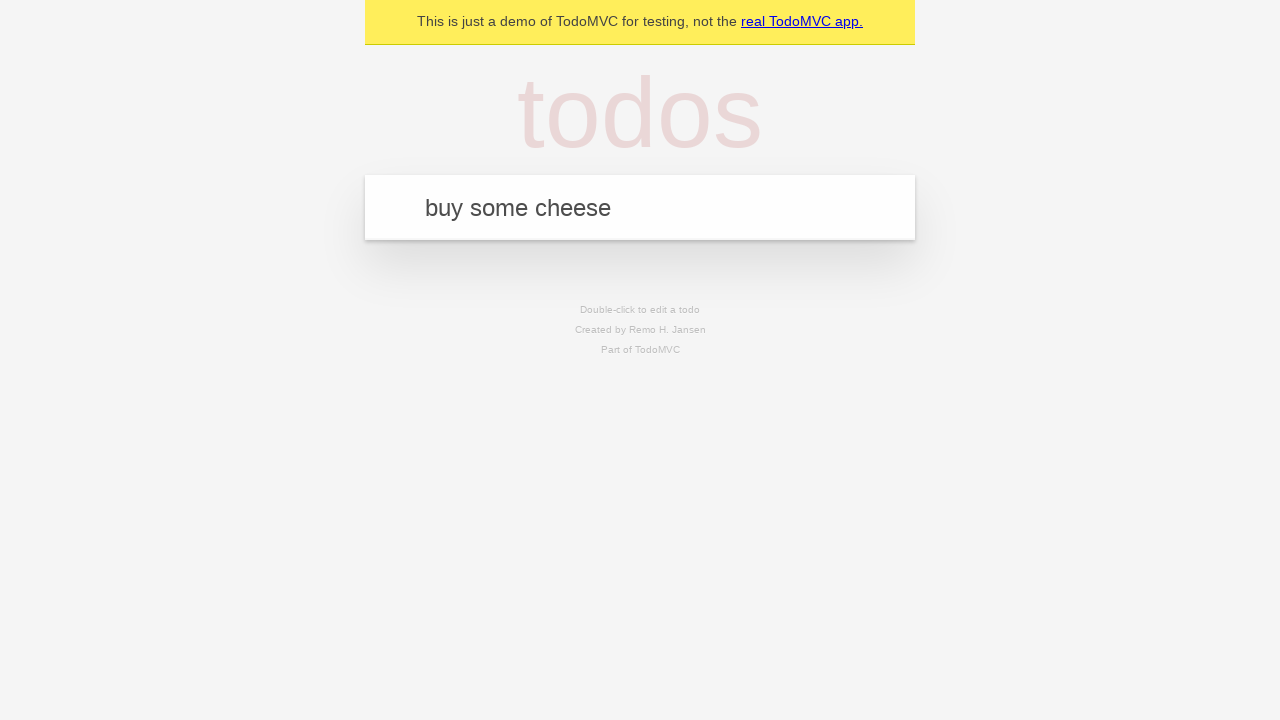

Pressed Enter to create first todo item on internal:attr=[placeholder="What needs to be done?"i]
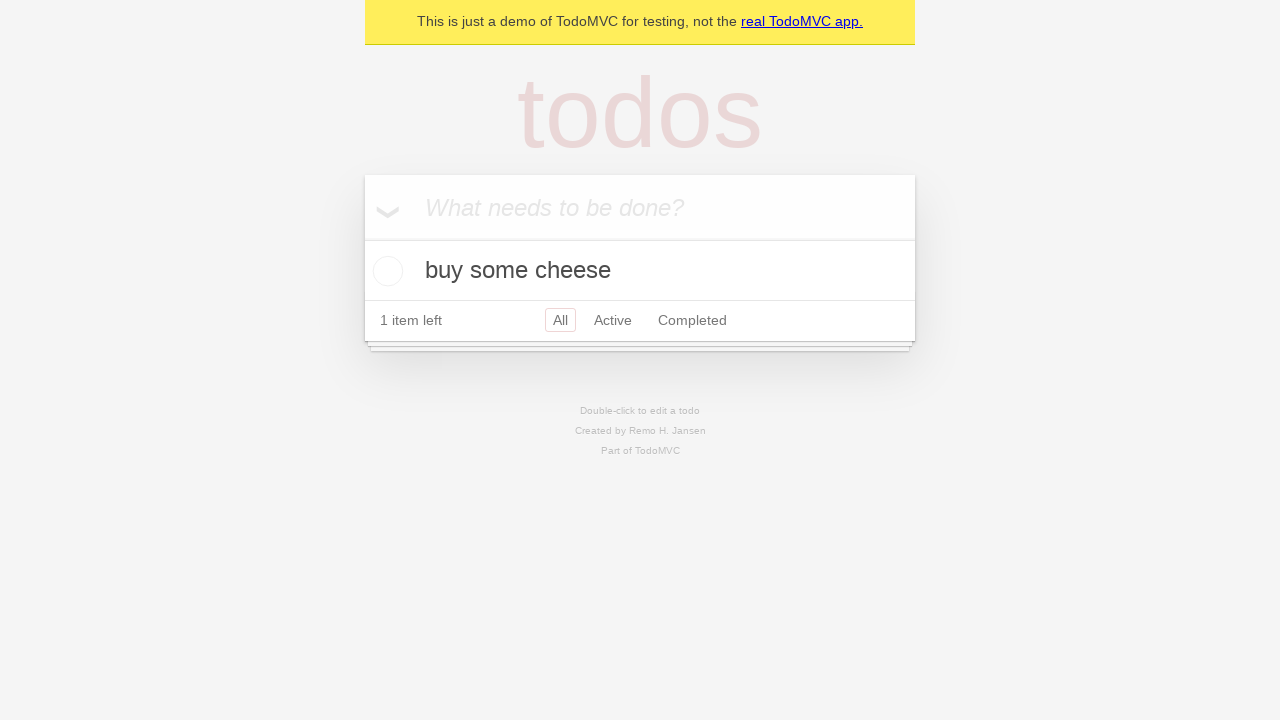

Filled todo input with 'feed the cat' on internal:attr=[placeholder="What needs to be done?"i]
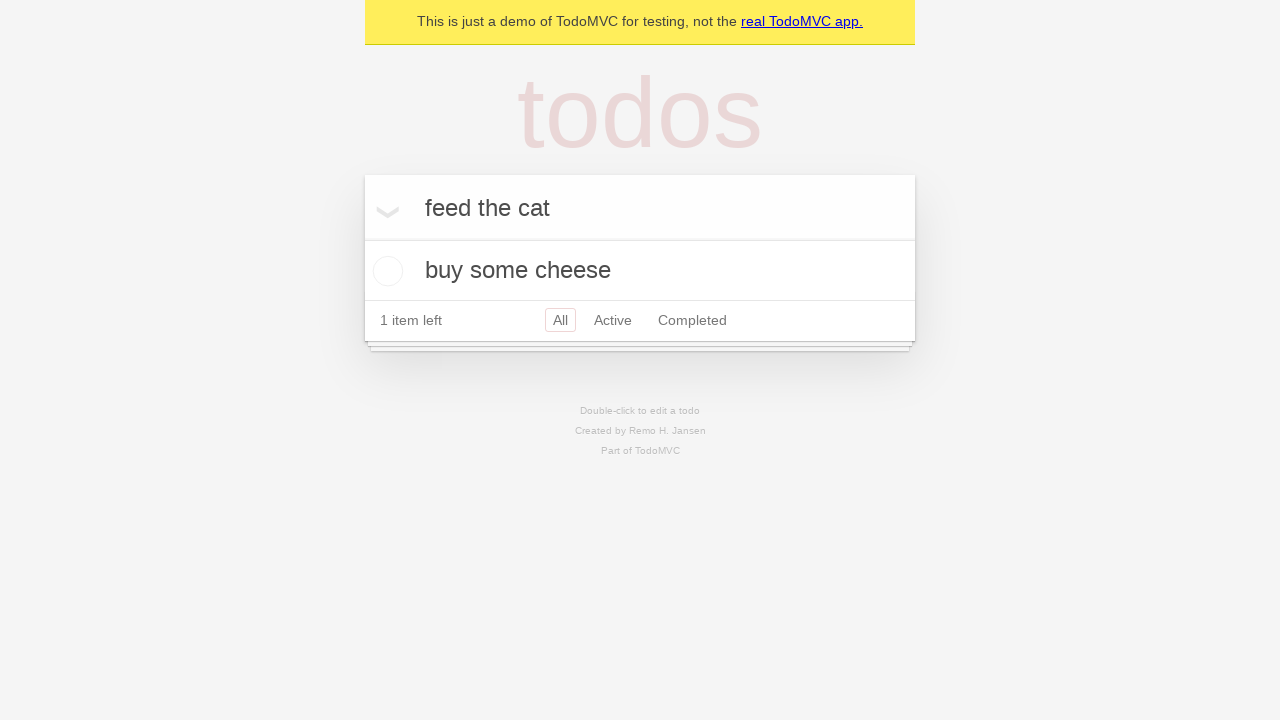

Pressed Enter to create second todo item on internal:attr=[placeholder="What needs to be done?"i]
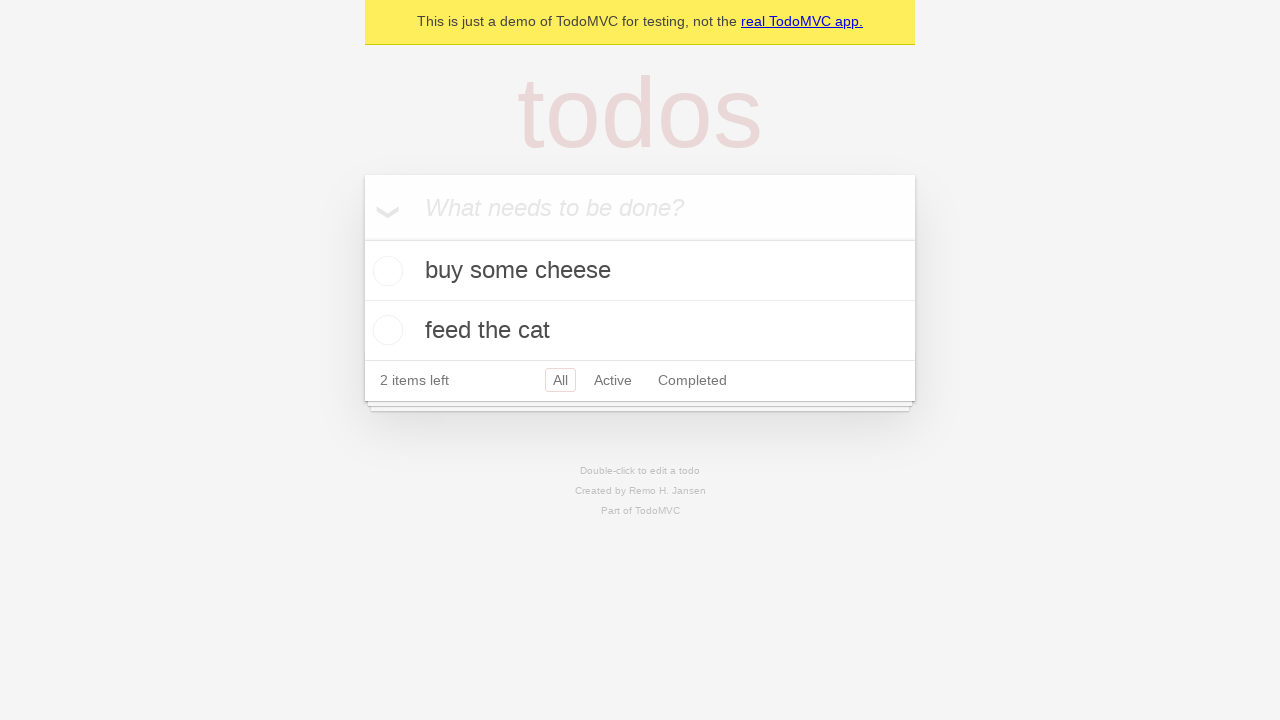

Waited for 2 todo items to be rendered
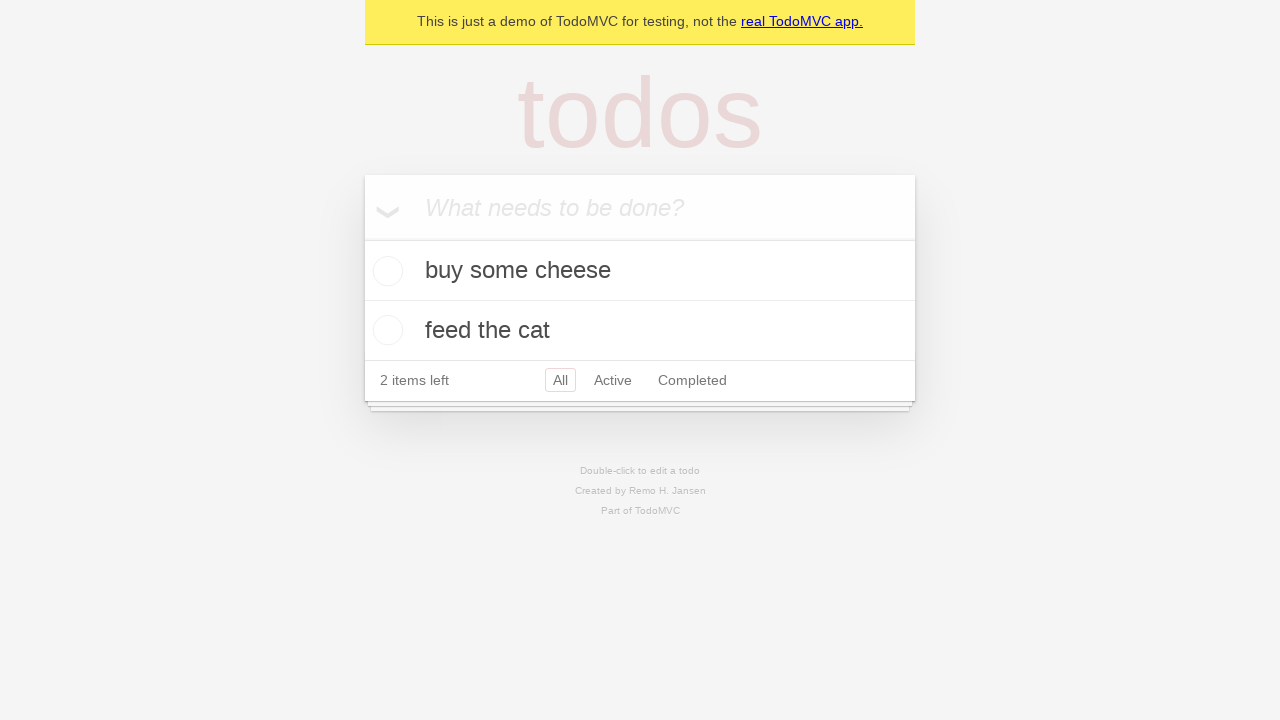

Checked the first todo item checkbox at (385, 271) on internal:testid=[data-testid="todo-item"s] >> nth=0 >> internal:role=checkbox
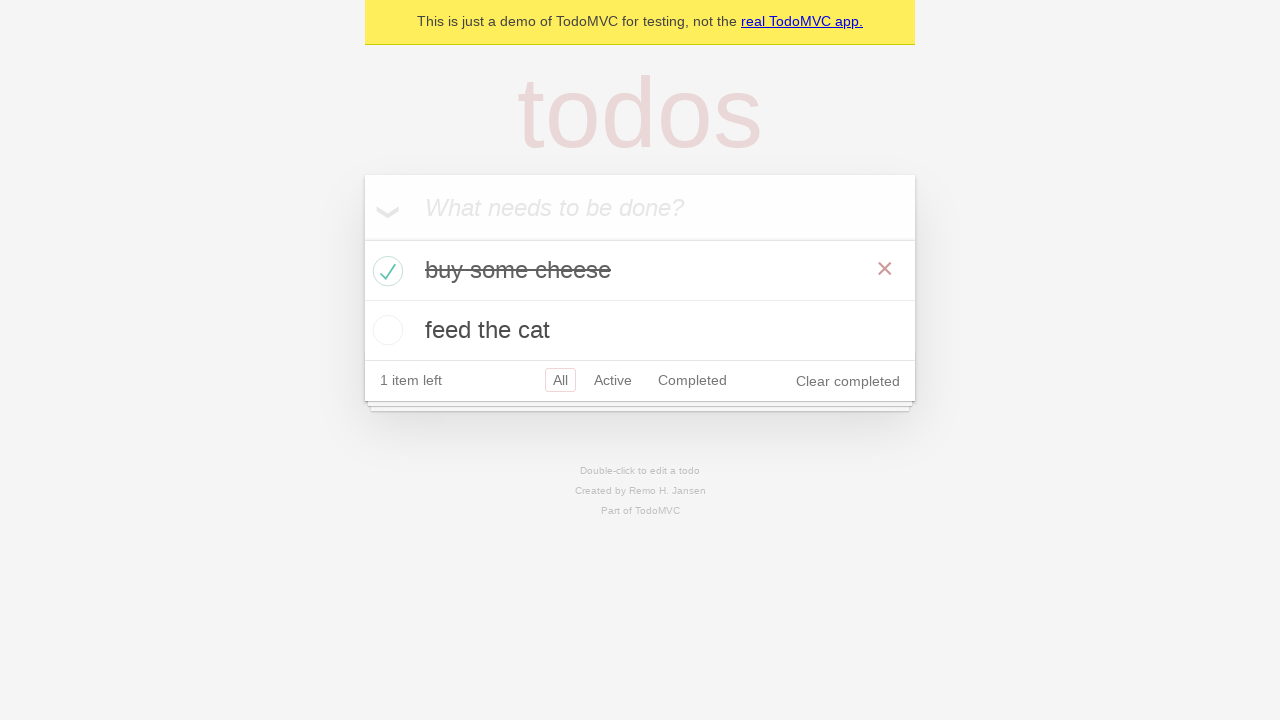

Unchecked the first todo item checkbox to mark it as incomplete at (385, 271) on internal:testid=[data-testid="todo-item"s] >> nth=0 >> internal:role=checkbox
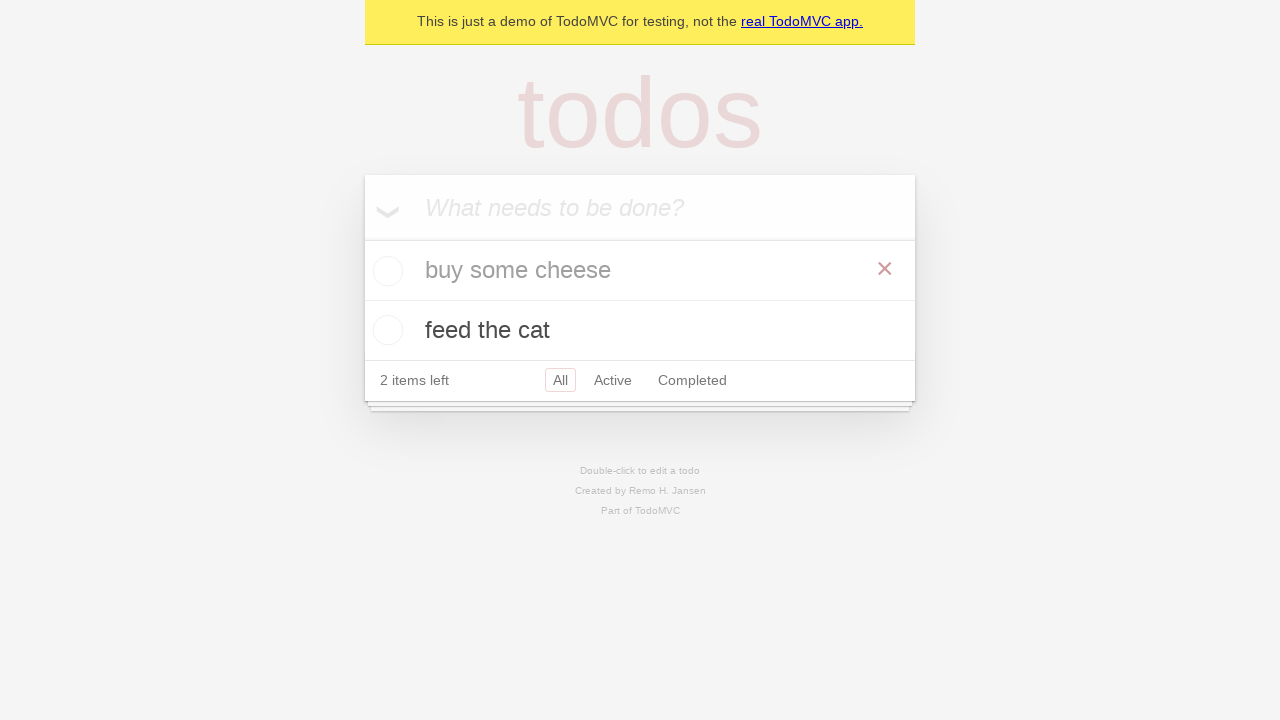

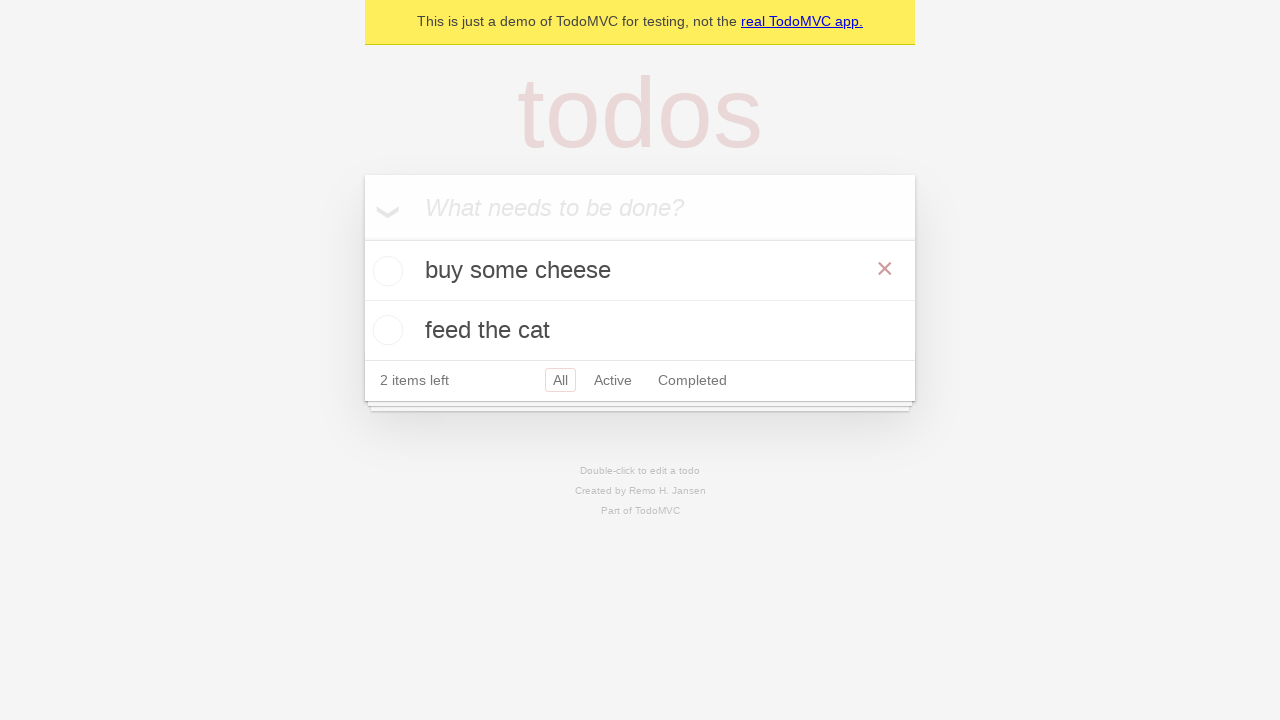